Tests e-commerce cart functionality by adding specific products (Cucumber, Brocolli, Beetroot, Carrot) to cart, proceeding to checkout, and applying a promo code to verify discount application.

Starting URL: https://rahulshettyacademy.com/seleniumPractise/

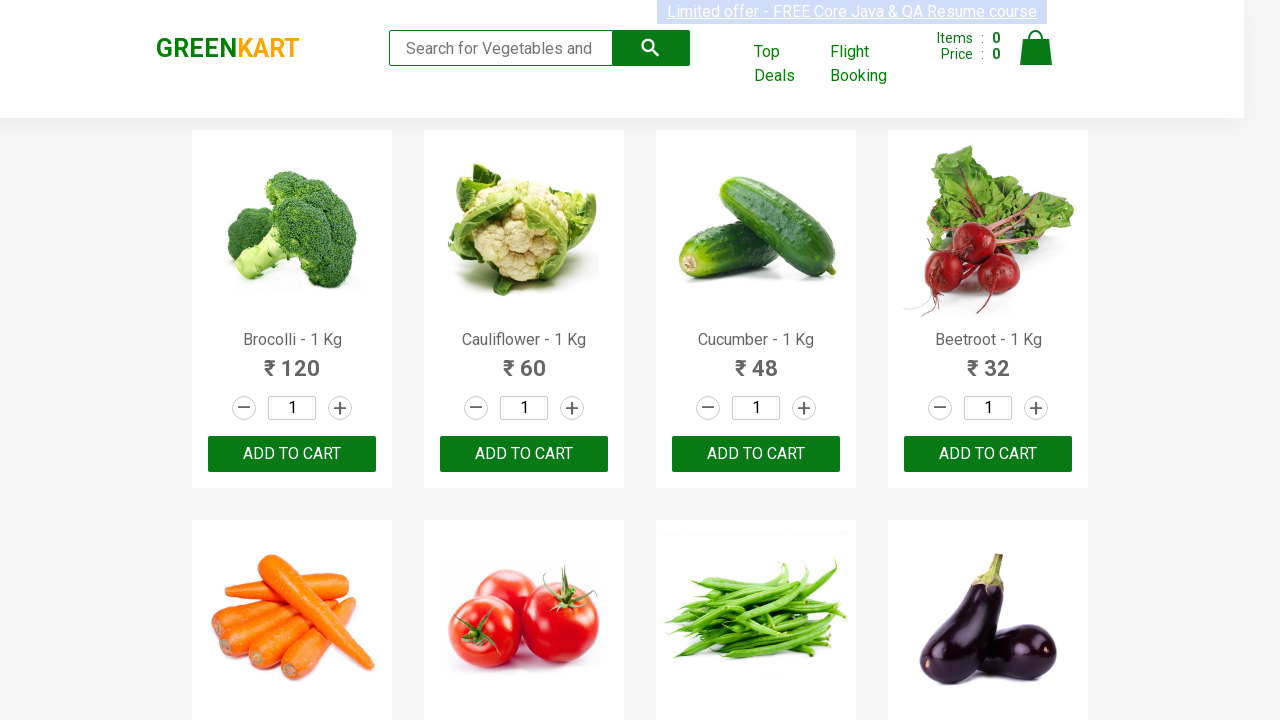

Waited for product list to load
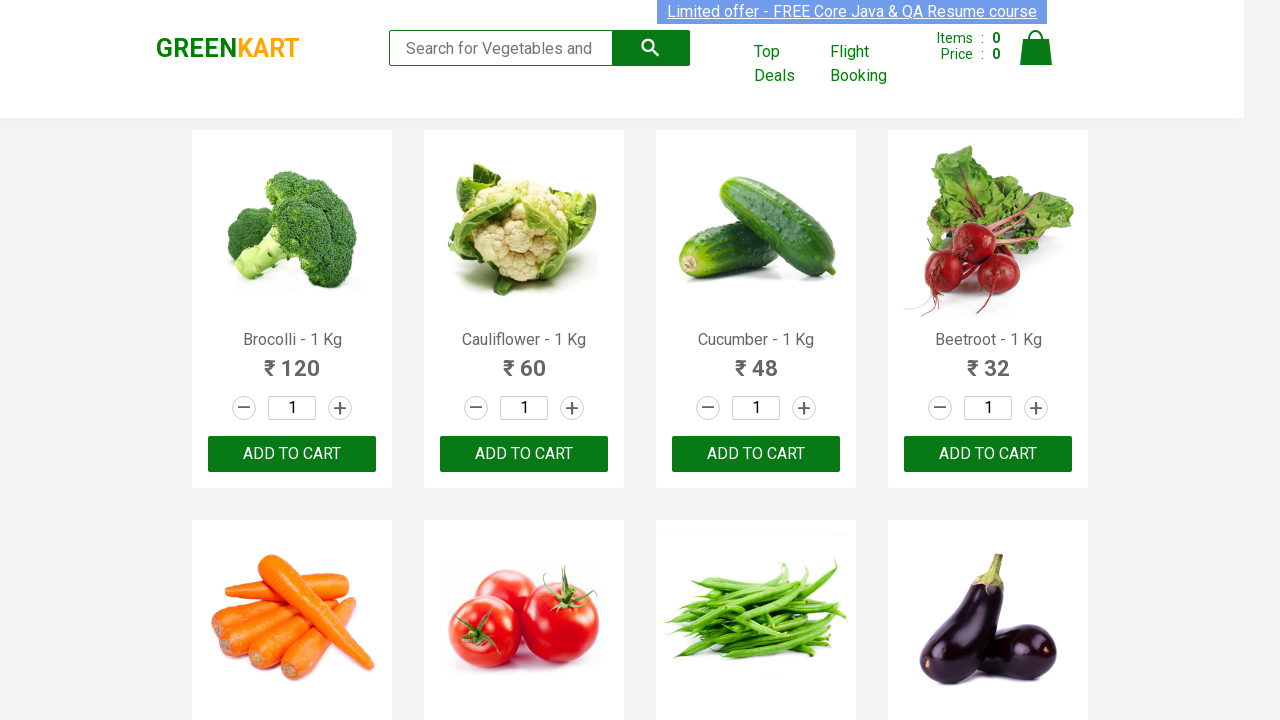

Retrieved all product elements from page
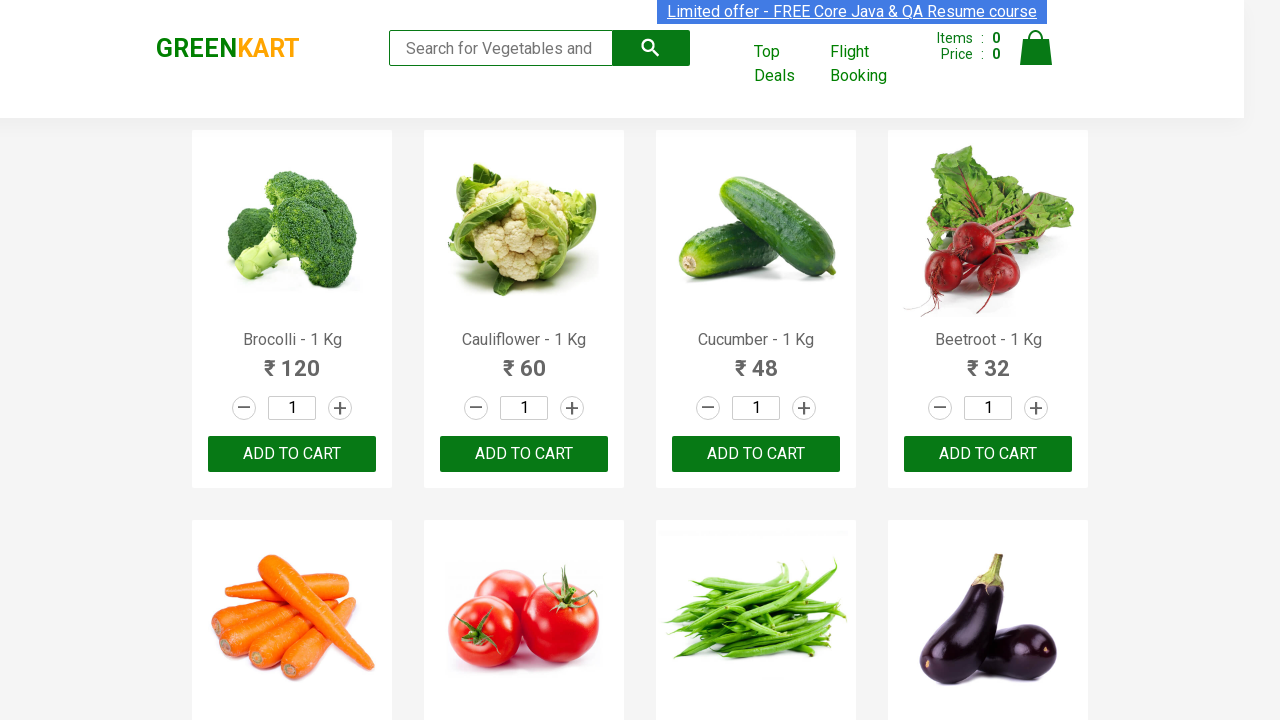

Retrieved all add to cart buttons
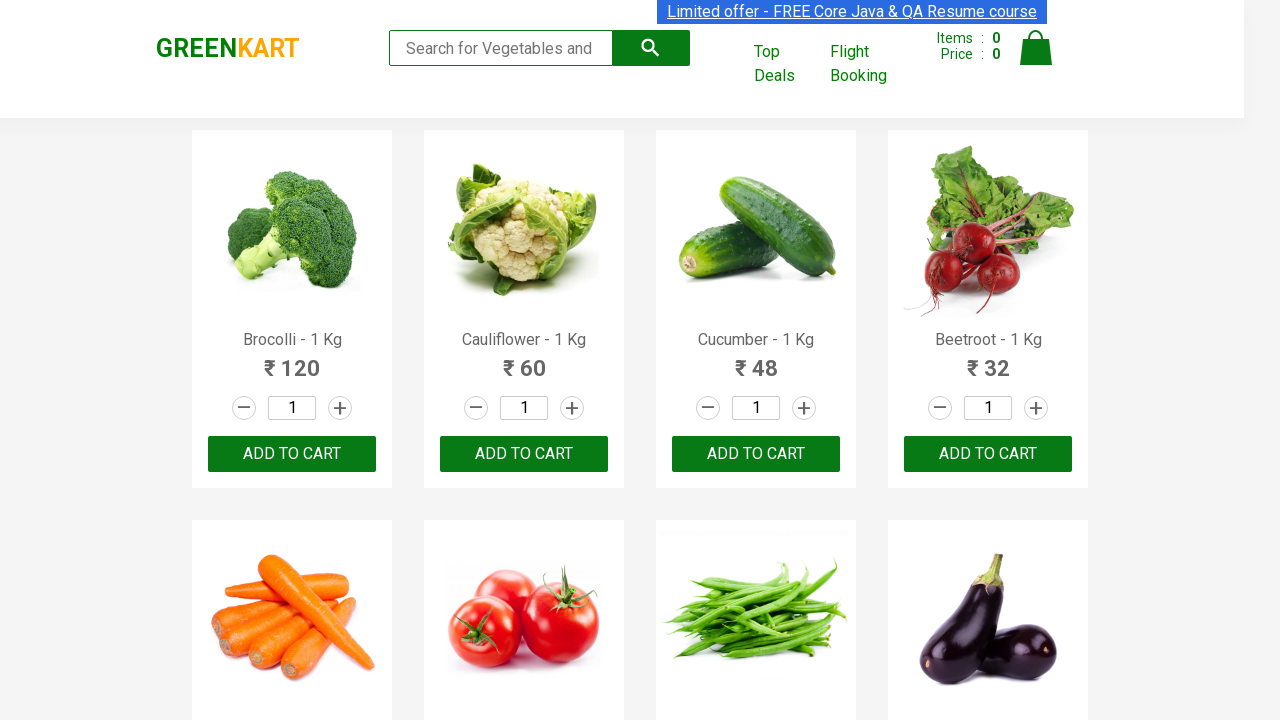

Added Brocolli to cart at (292, 454) on div.product-action button >> nth=0
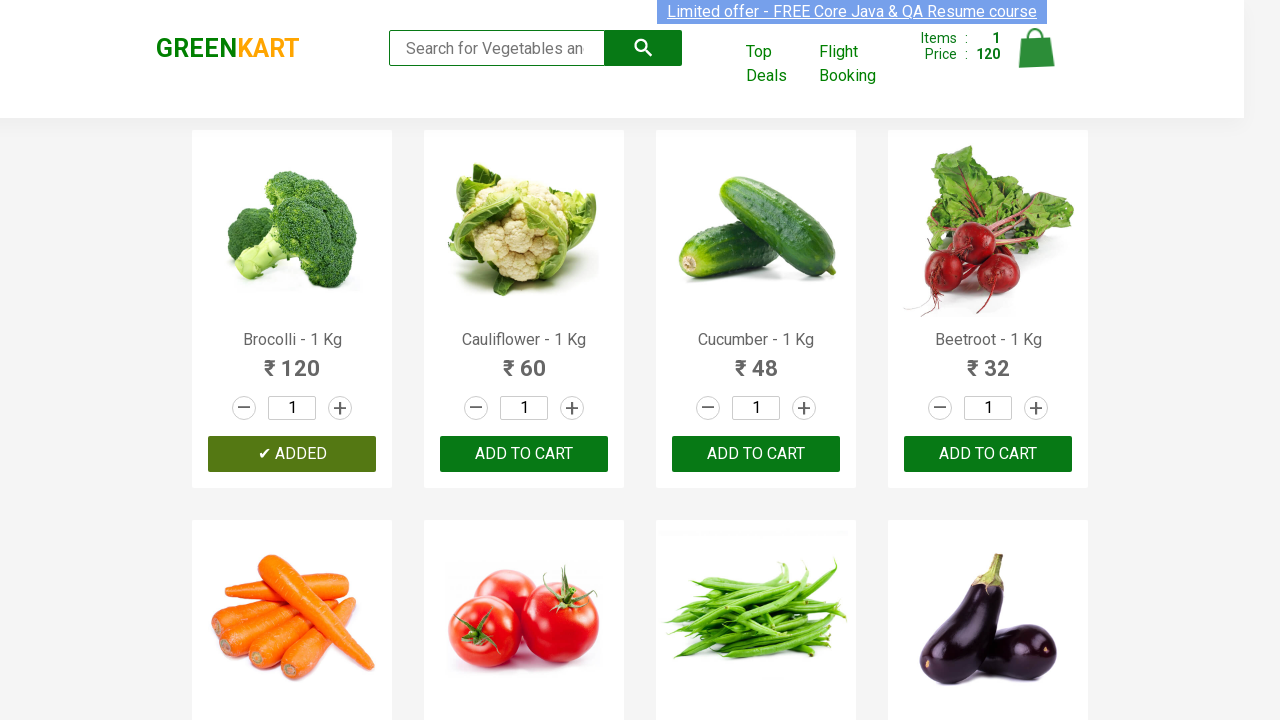

Added Cucumber to cart at (756, 454) on div.product-action button >> nth=2
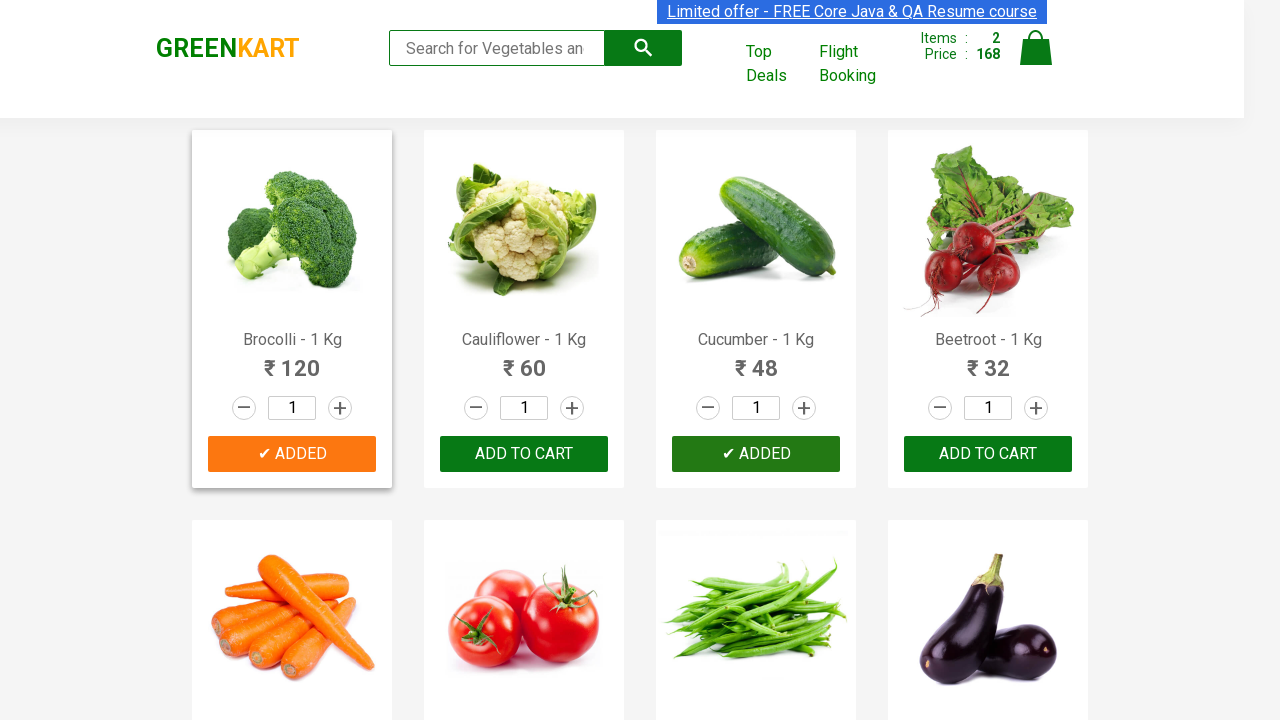

Added Beetroot to cart at (988, 454) on div.product-action button >> nth=3
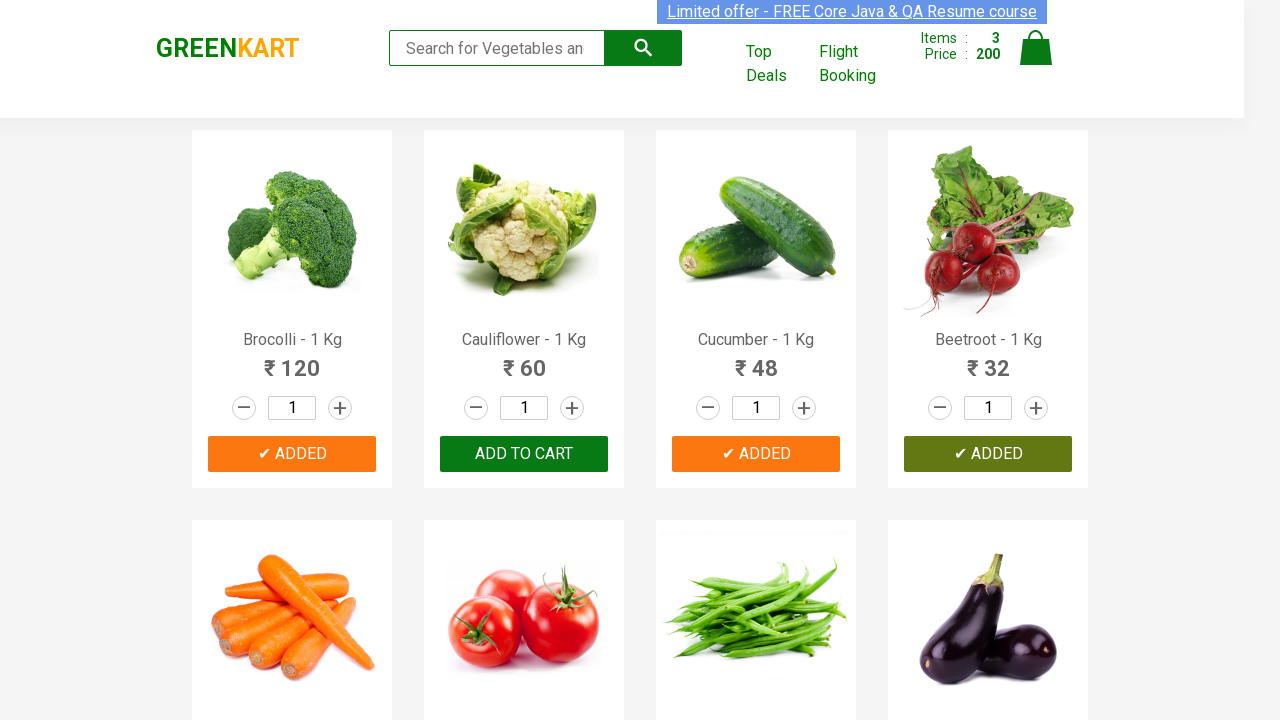

Added Carrot to cart at (292, 360) on div.product-action button >> nth=4
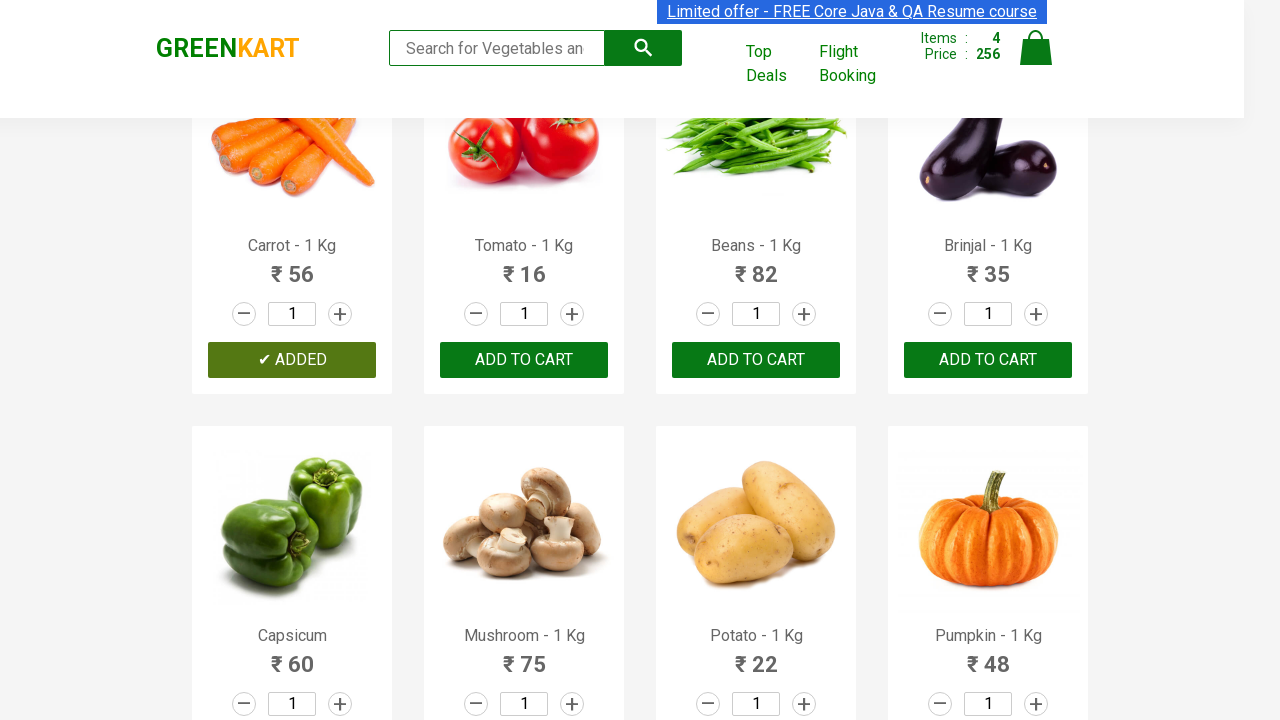

Clicked cart icon to view cart at (1036, 48) on img[alt='Cart']
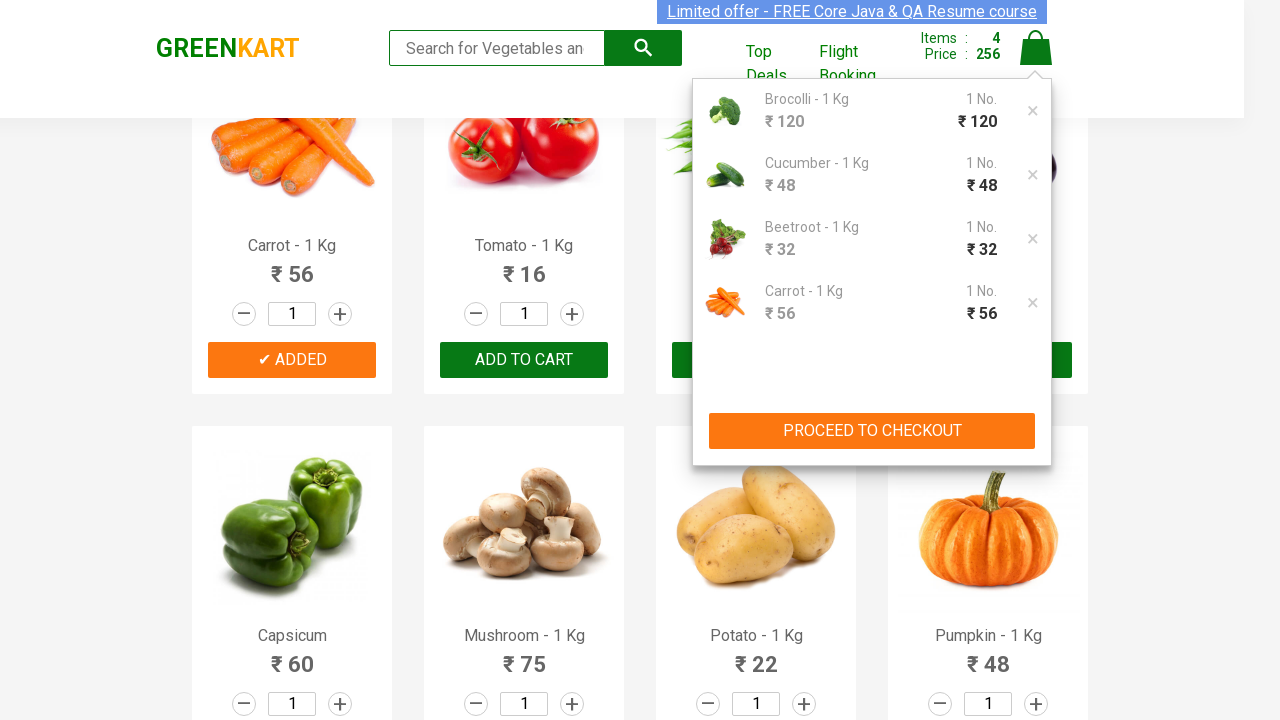

Clicked proceed to checkout button at (872, 431) on button:has-text('PROCEED TO CHECKOUT')
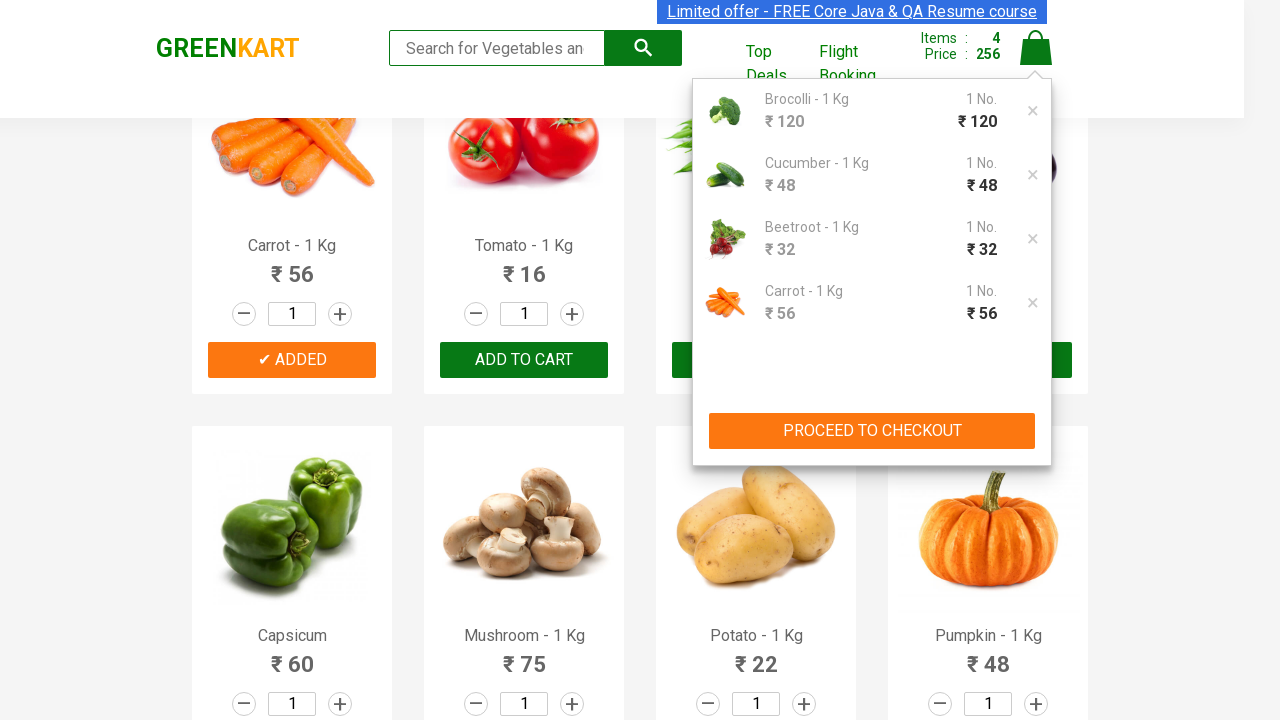

Promo code input field became visible
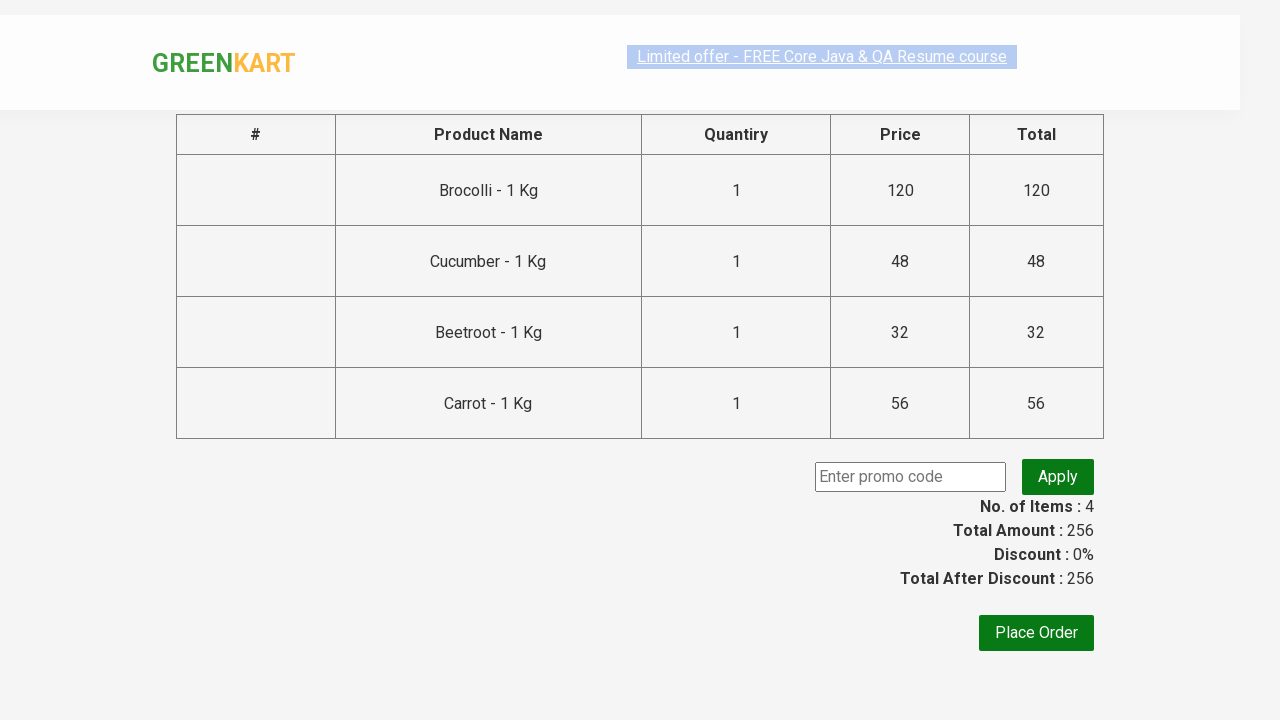

Entered promo code 'rahulshettyacademy' on input.promoCode
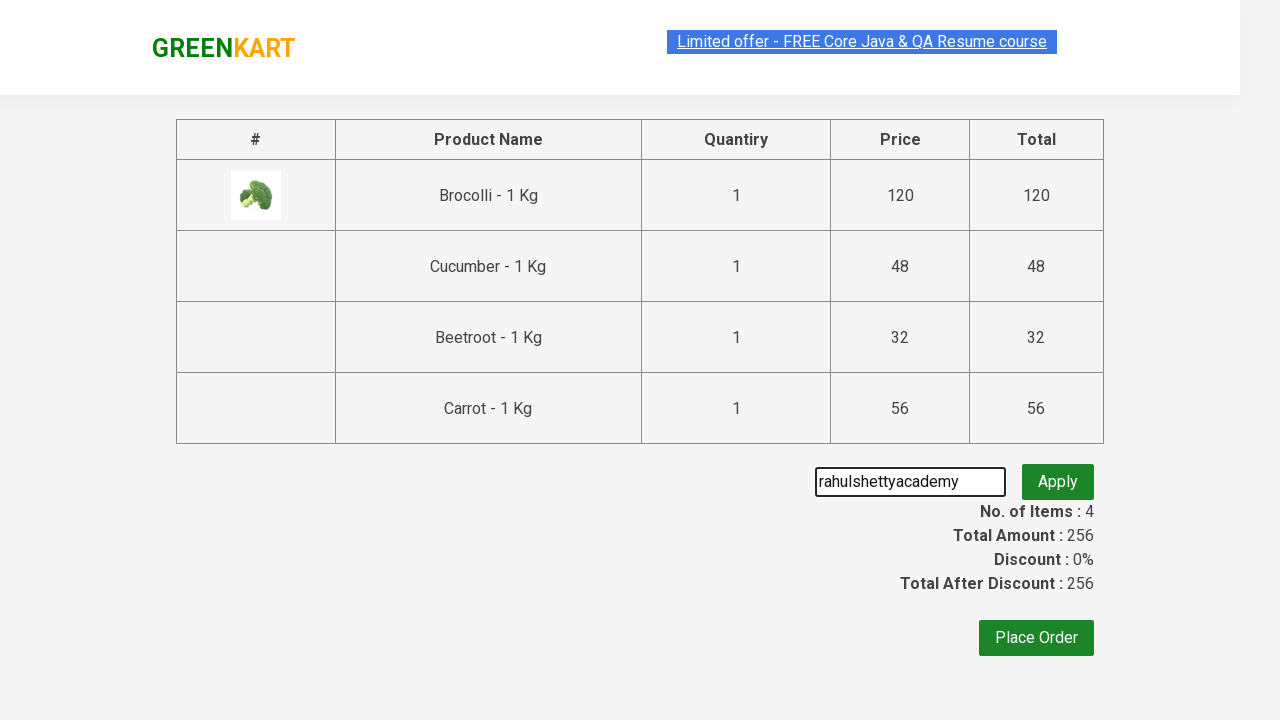

Clicked apply promo button at (1058, 477) on .promoBtn
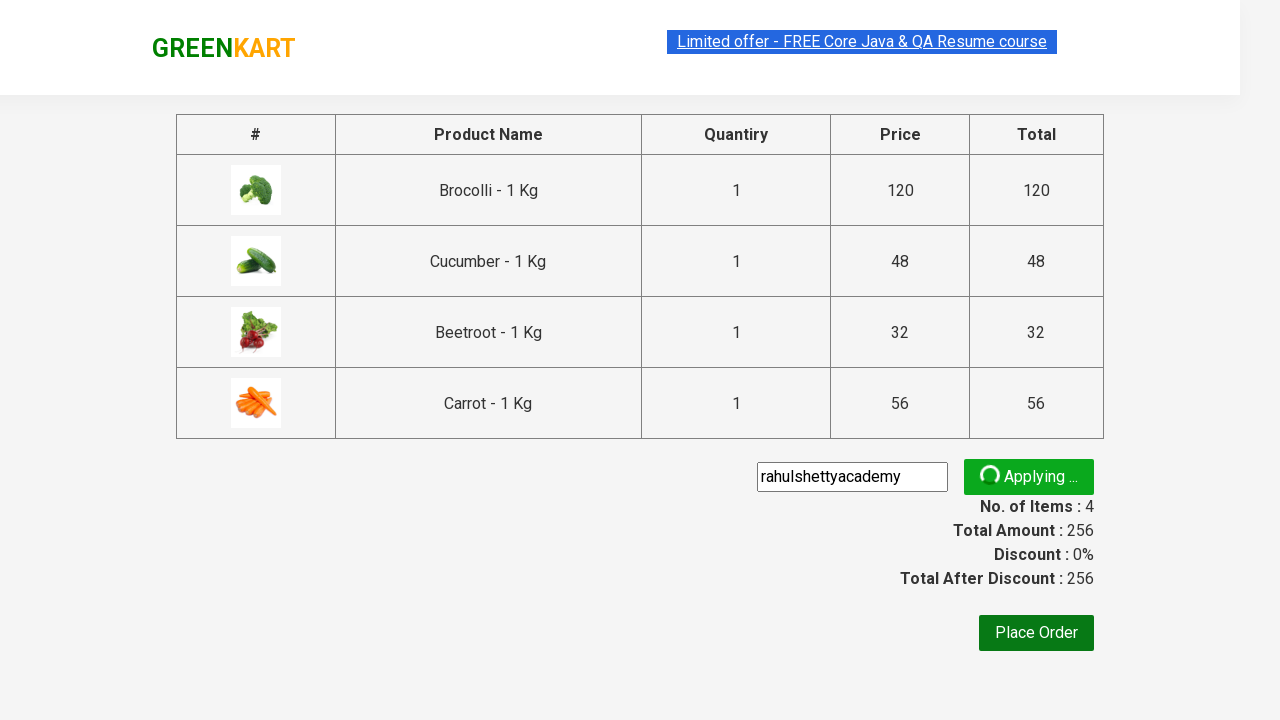

Promo code discount successfully applied
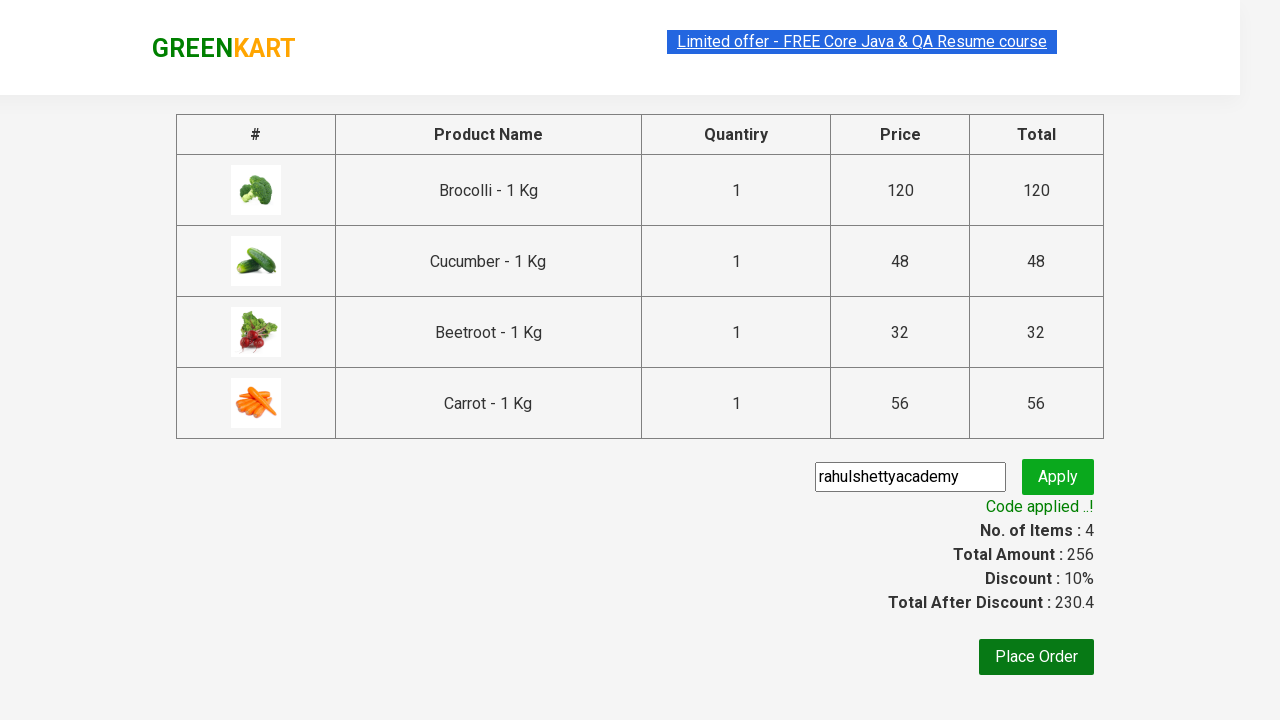

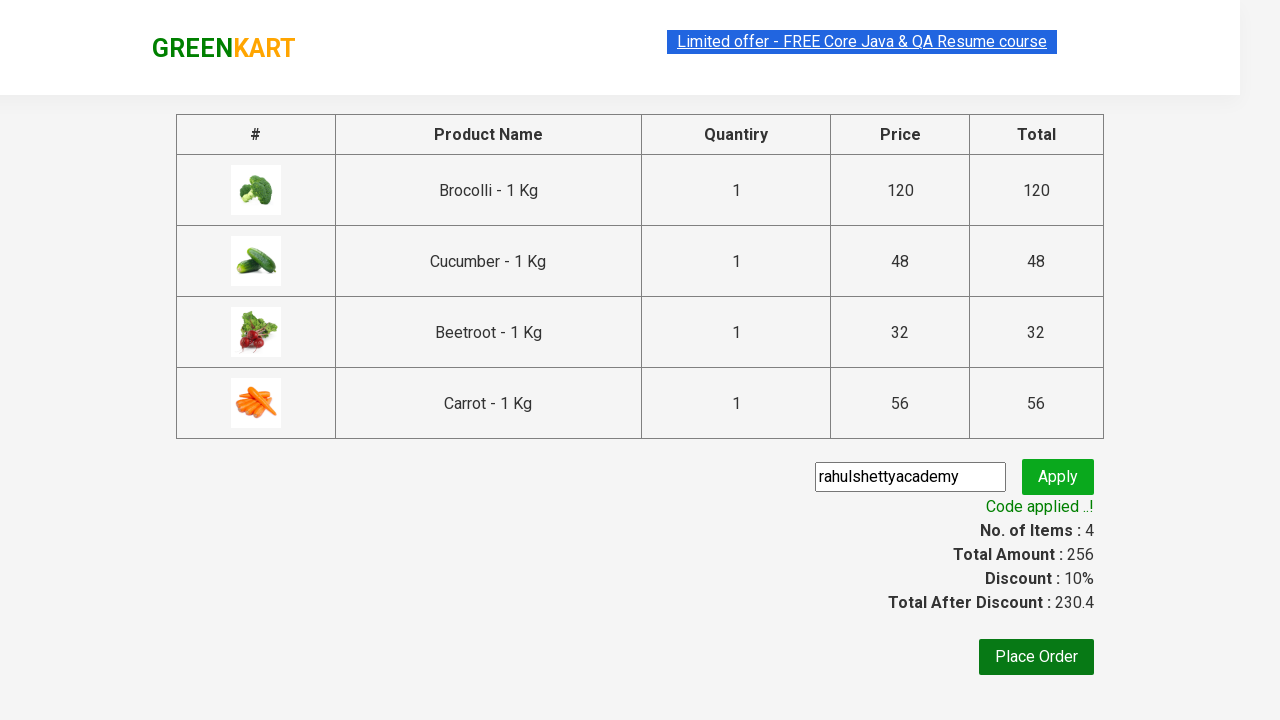